Tests slider interaction by moving a range input slider horizontally on the page

Starting URL: https://demoqa.com/slider/

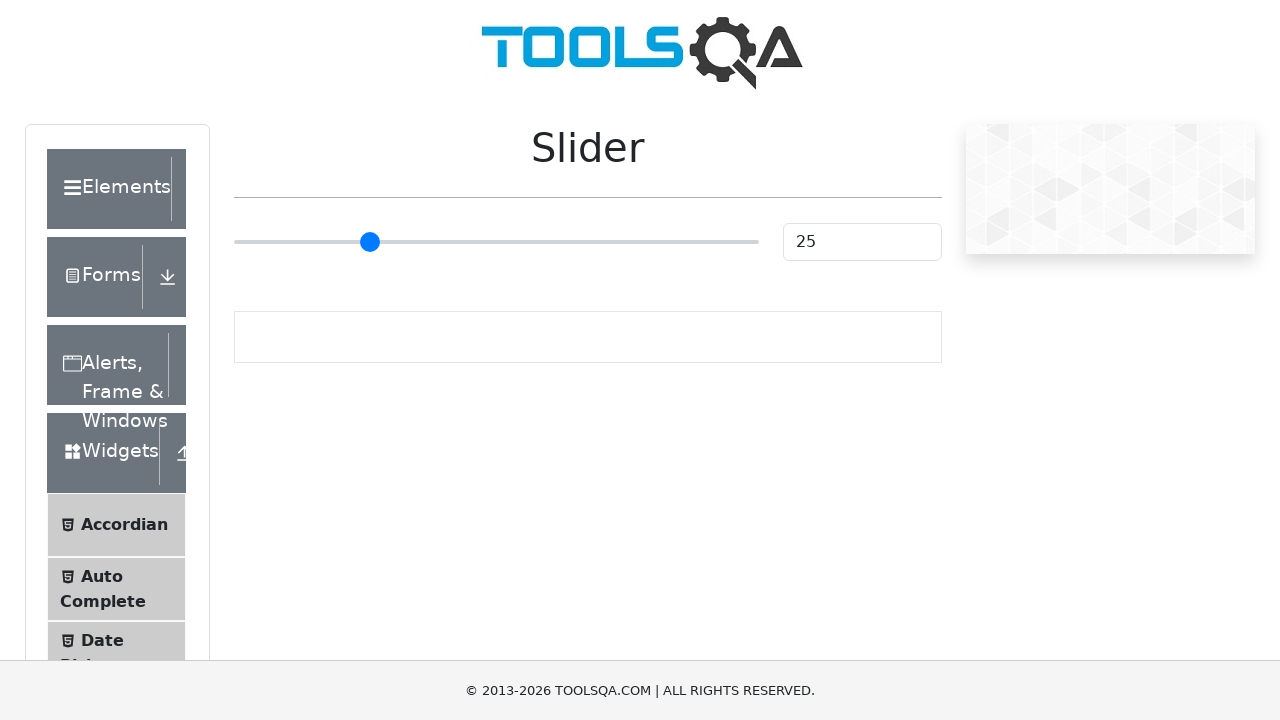

Located the range slider element
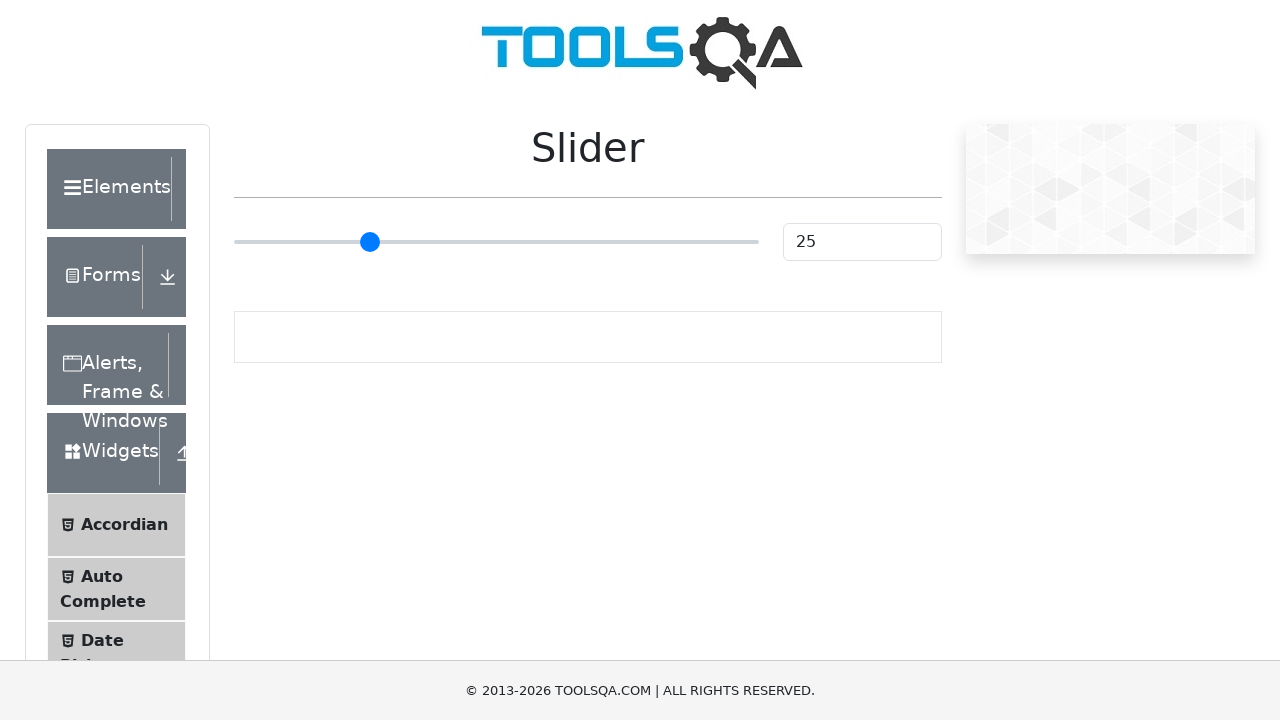

Clicked on the slider element at (496, 242) on input[type='range']
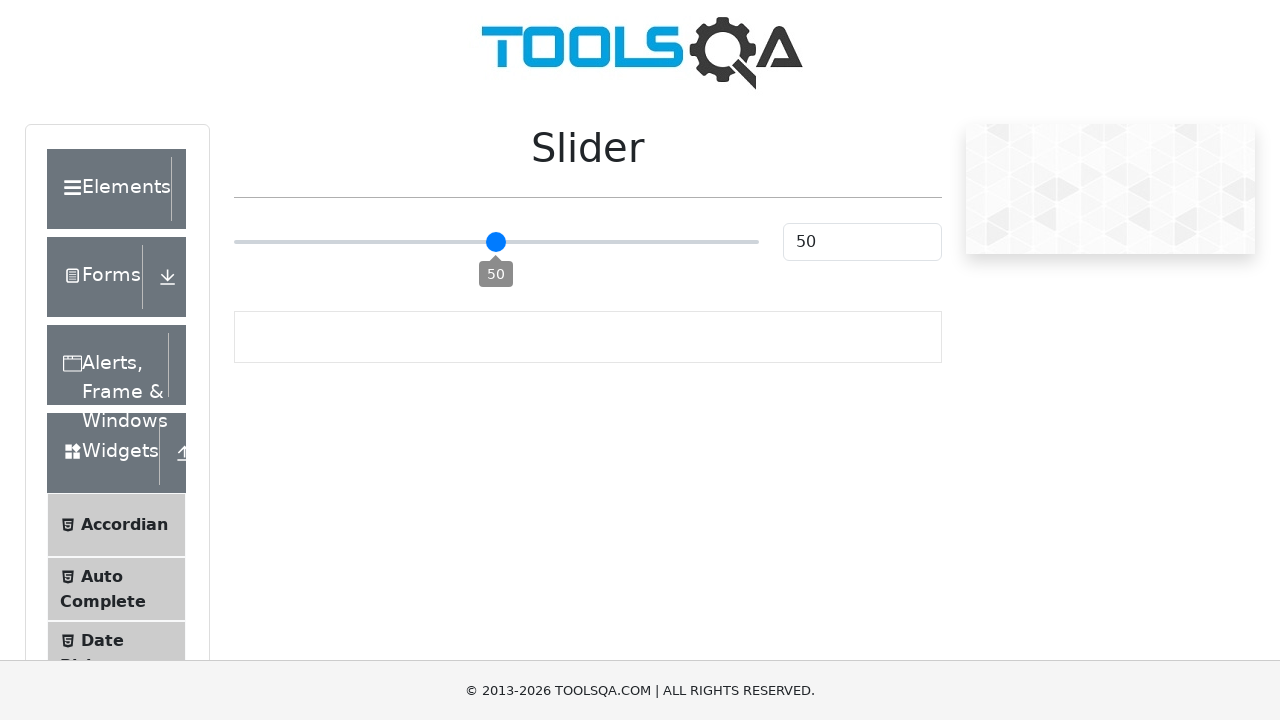

Moved mouse to initial position on slider at (259, 223)
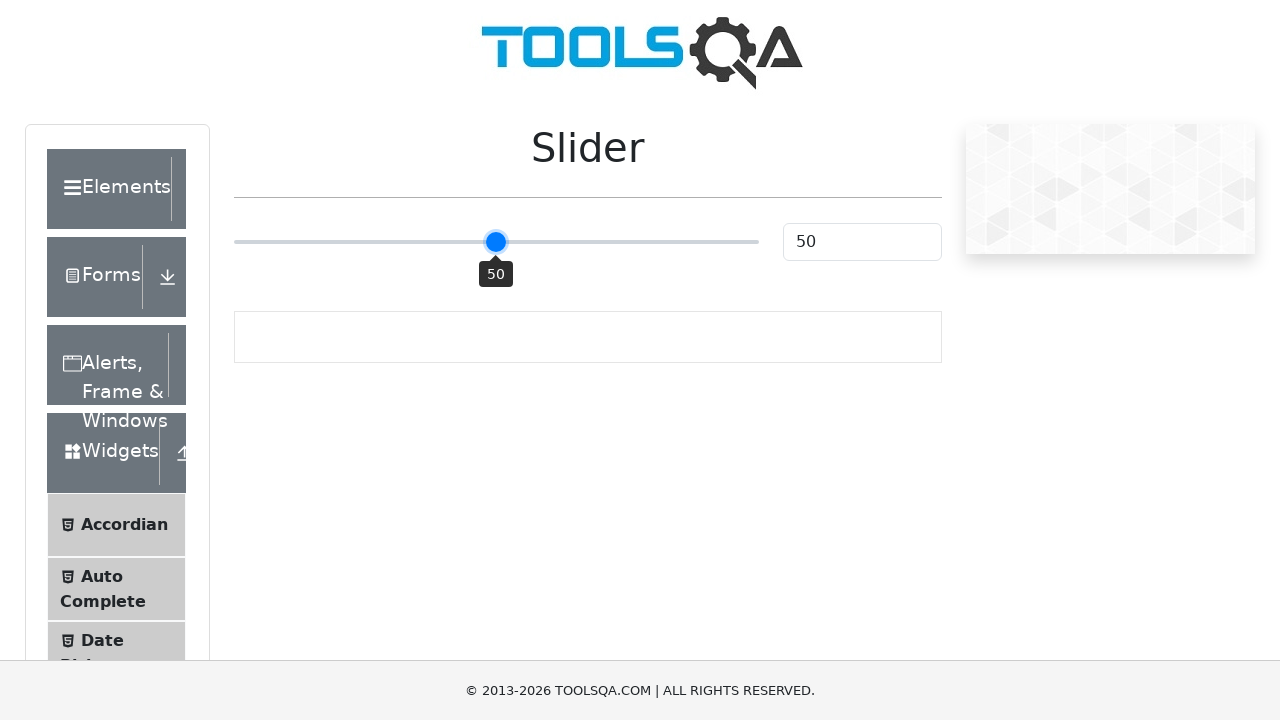

Pressed down mouse button on slider at (259, 223)
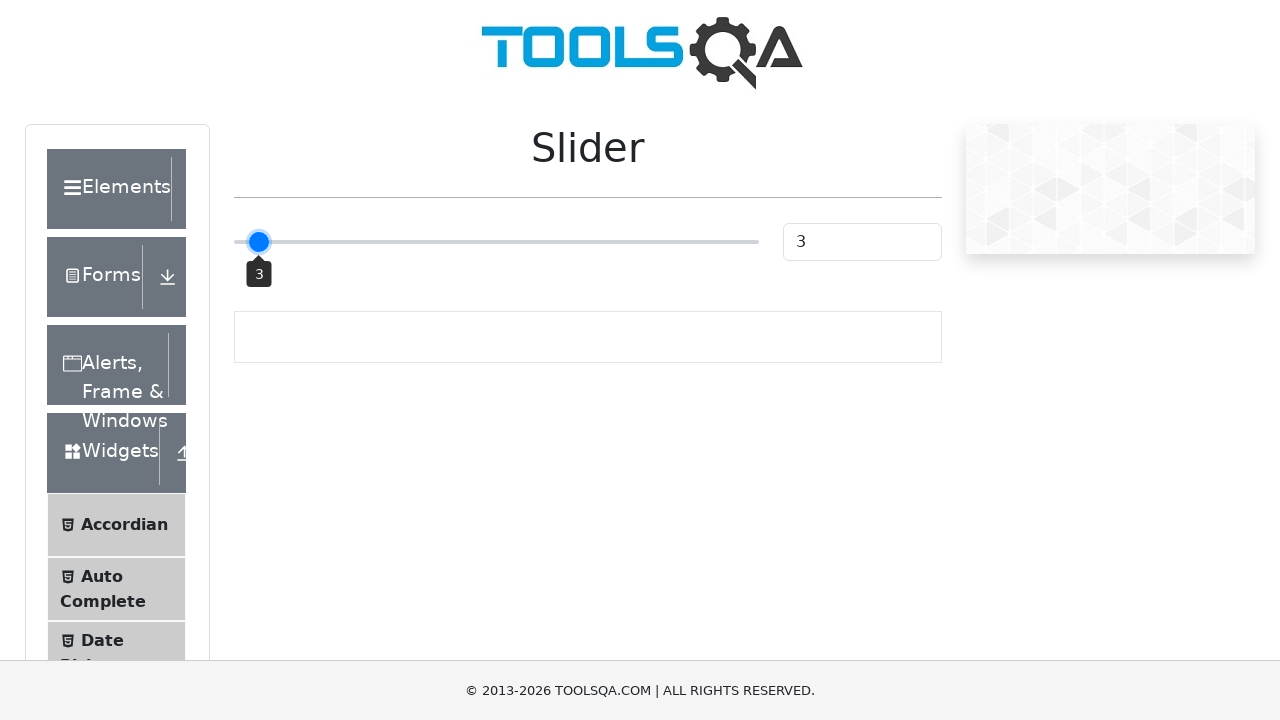

Dragged slider horizontally to the right at (284, 223)
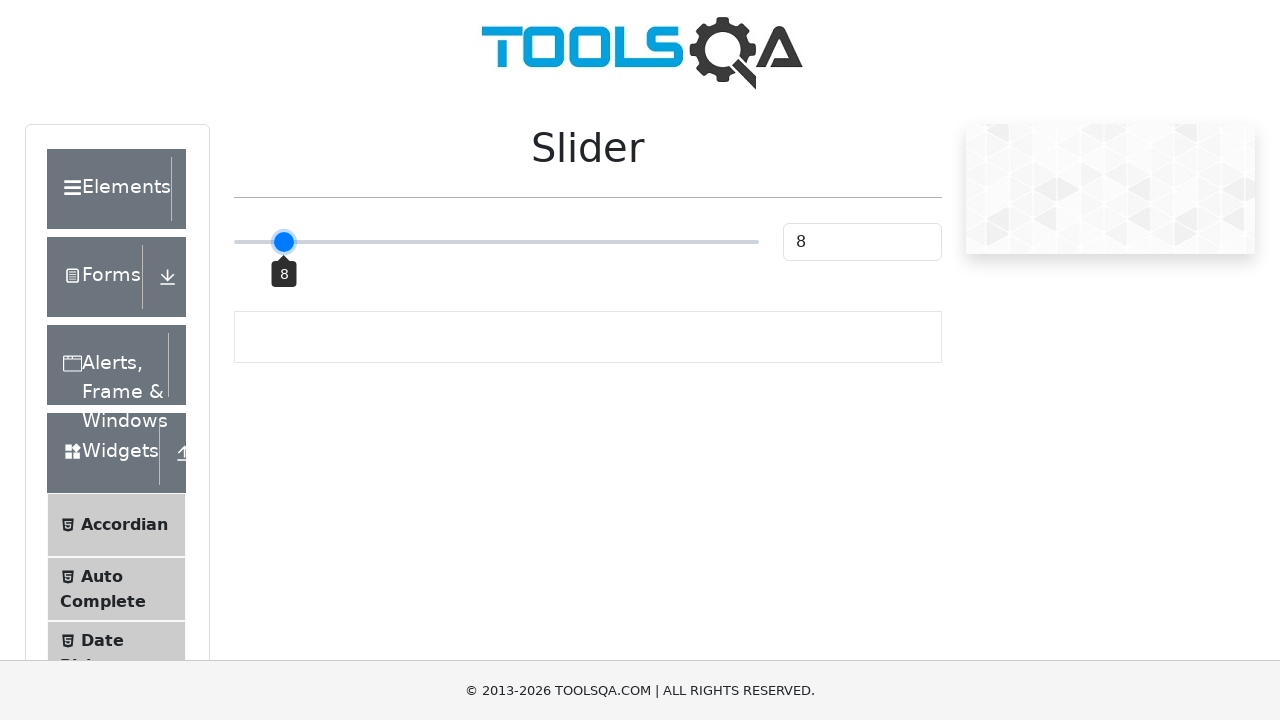

Released mouse button to complete slider drag at (284, 223)
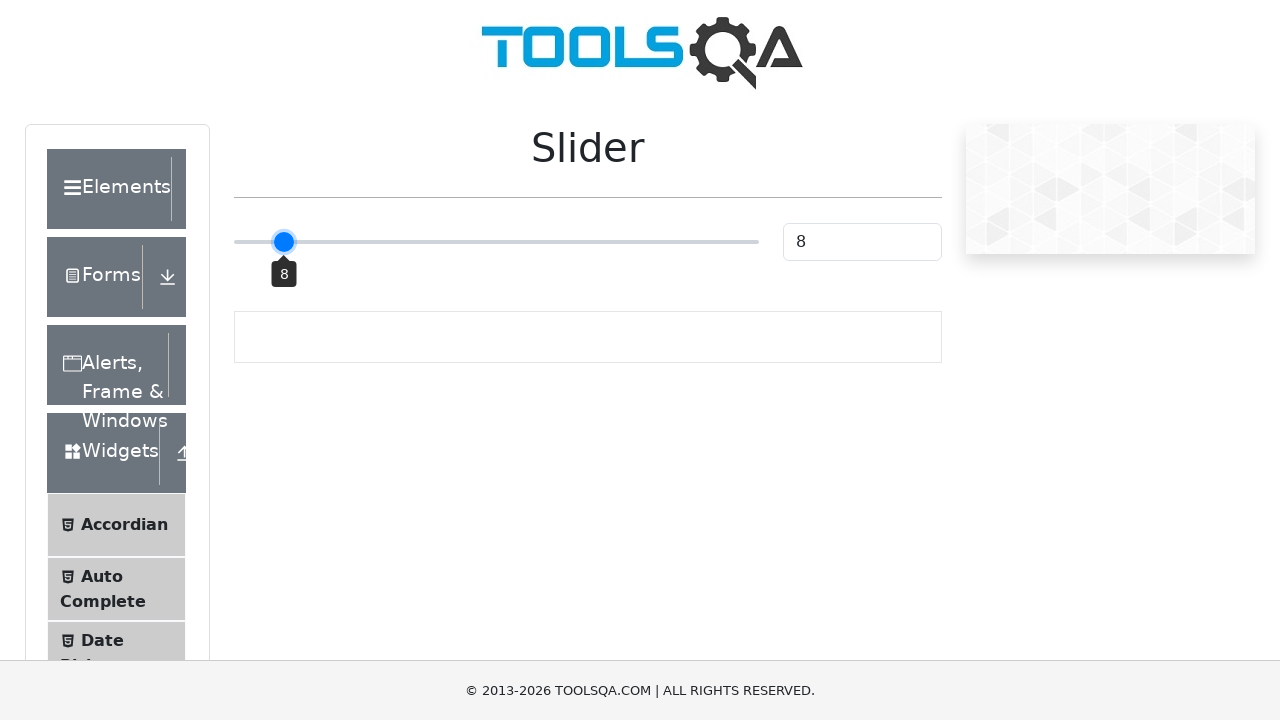

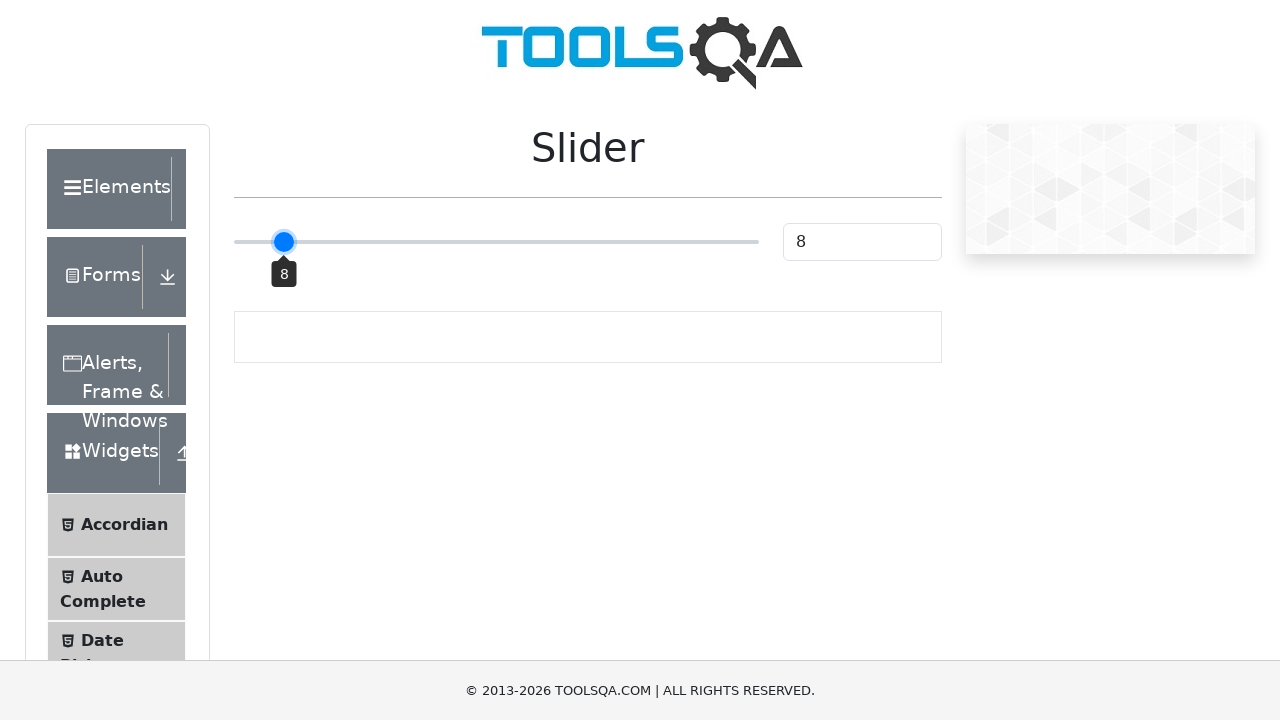